Tests handling of a confirmation dialog by clicking a button that triggers a confirm dialog and dismissing it (clicking Cancel), then verifying the result text

Starting URL: https://testautomationpractice.blogspot.com/

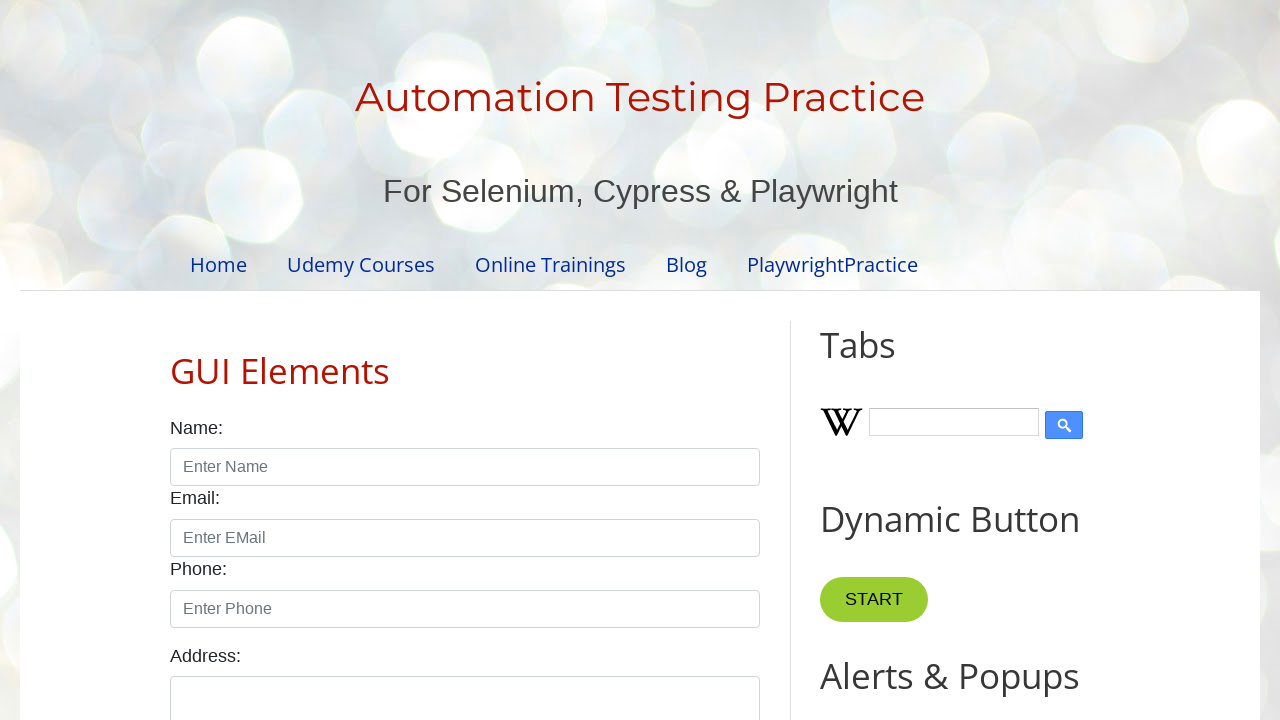

Set up dialog handler to dismiss confirmation dialog by clicking Cancel
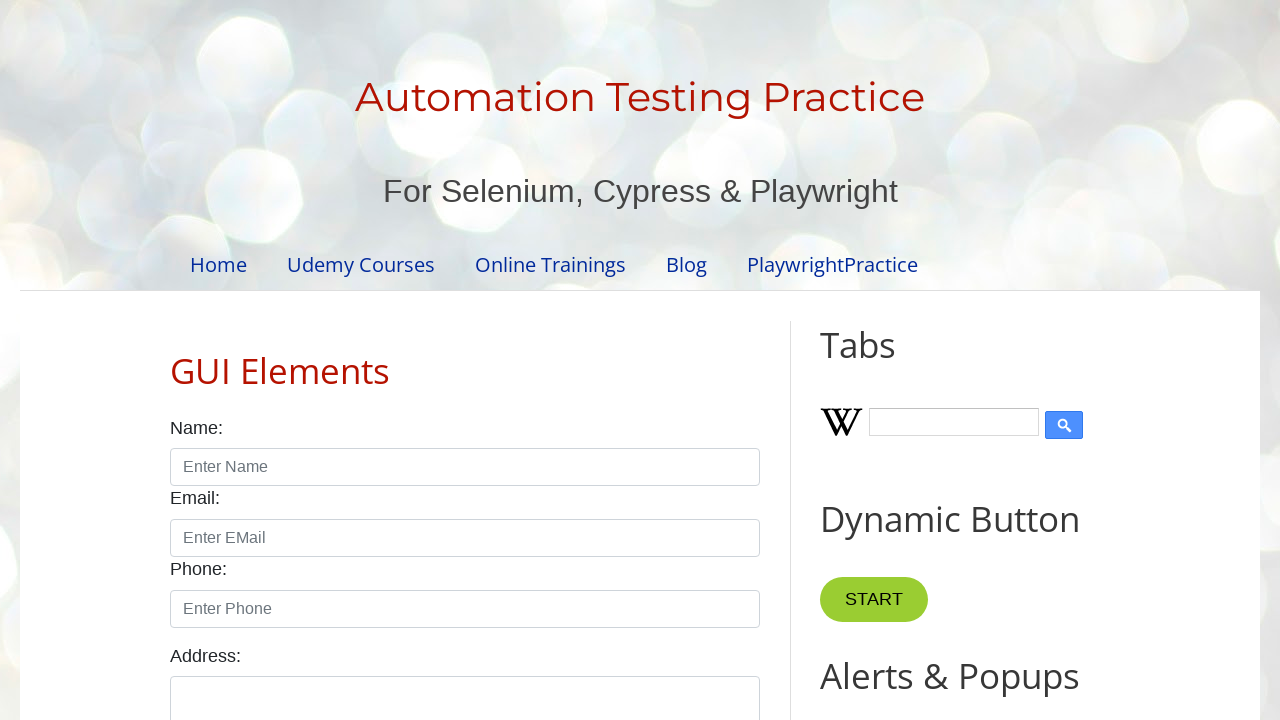

Clicked confirm button to trigger confirmation dialog at (912, 360) on #confirmBtn
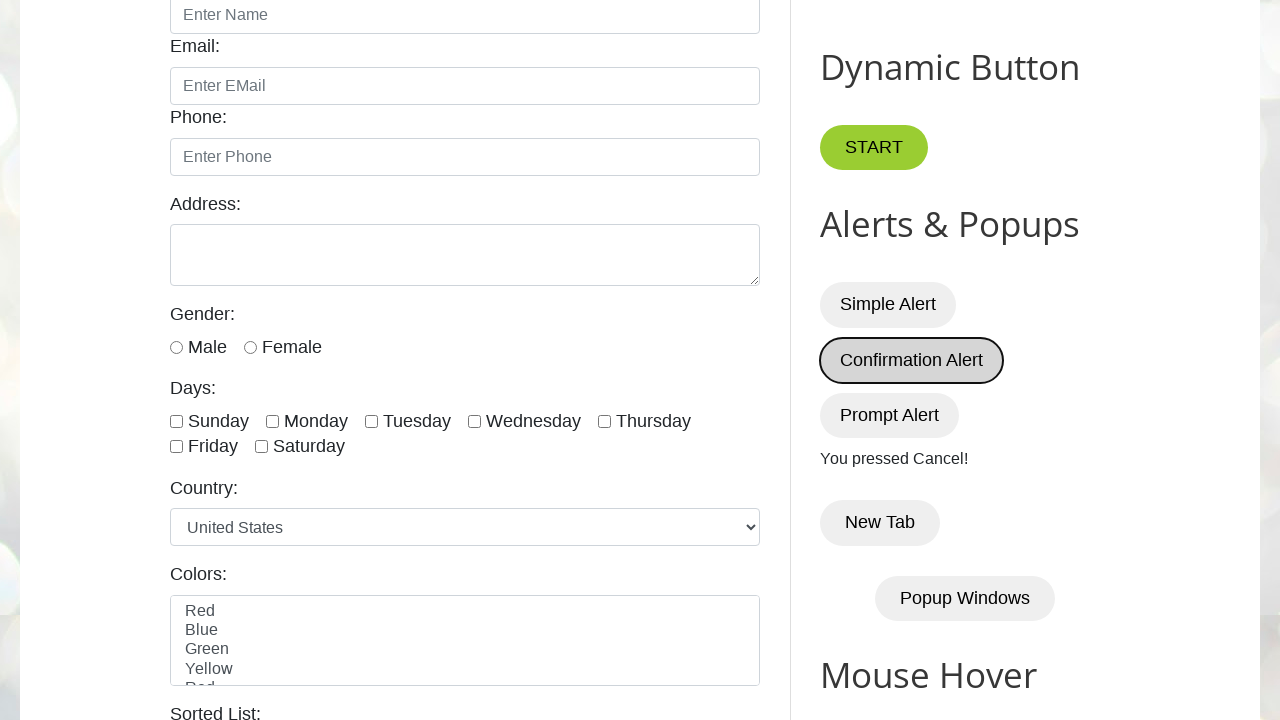

Result text element loaded after dismissing confirmation dialog
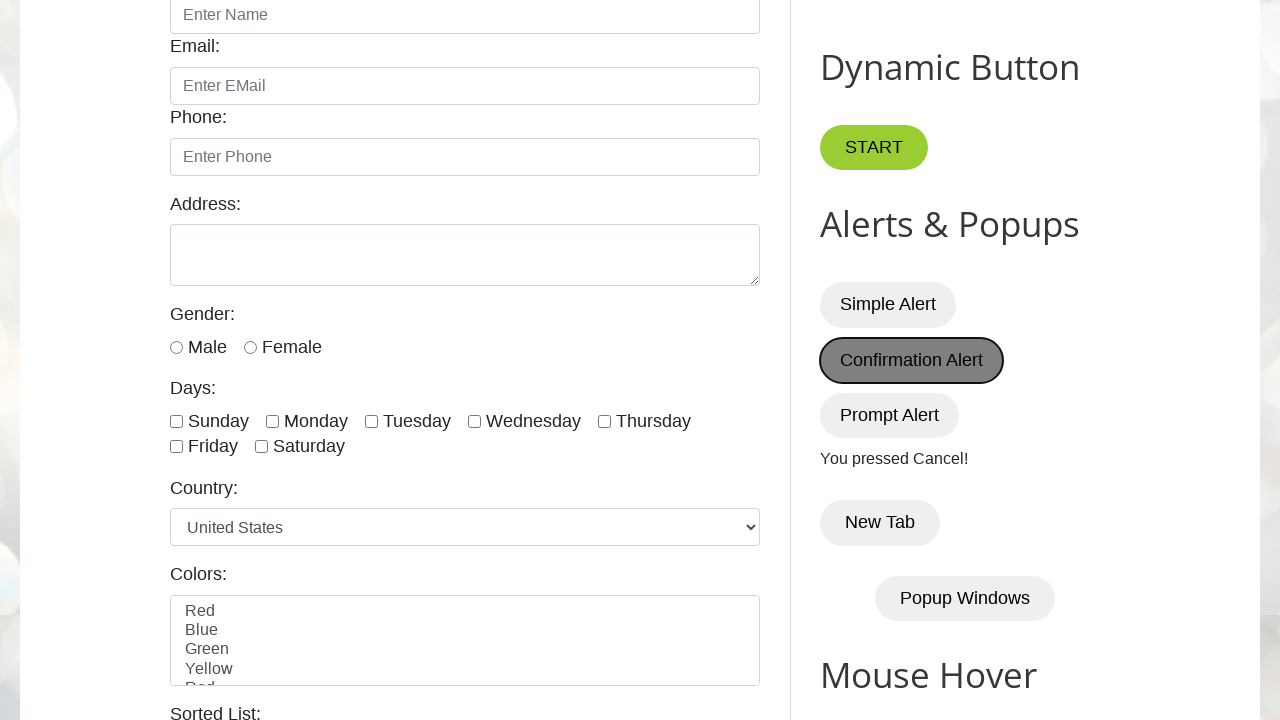

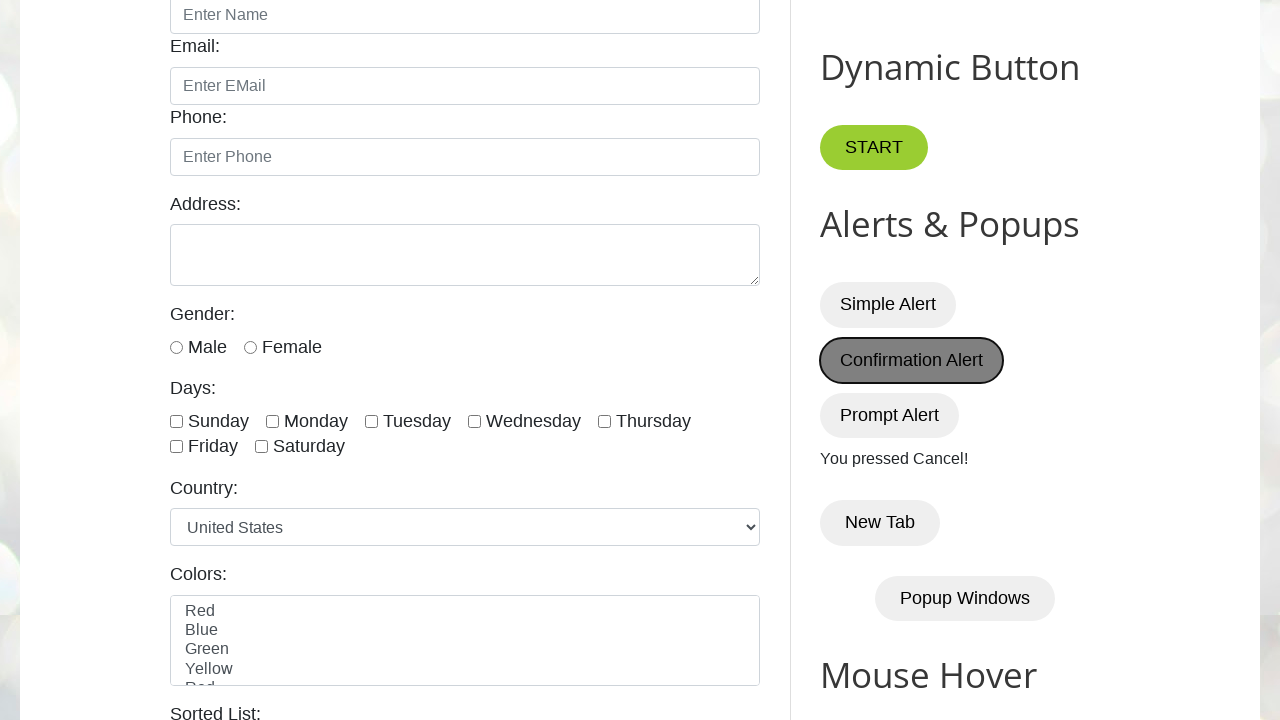